Tests that an item is removed if edited to an empty string

Starting URL: https://demo.playwright.dev/todomvc

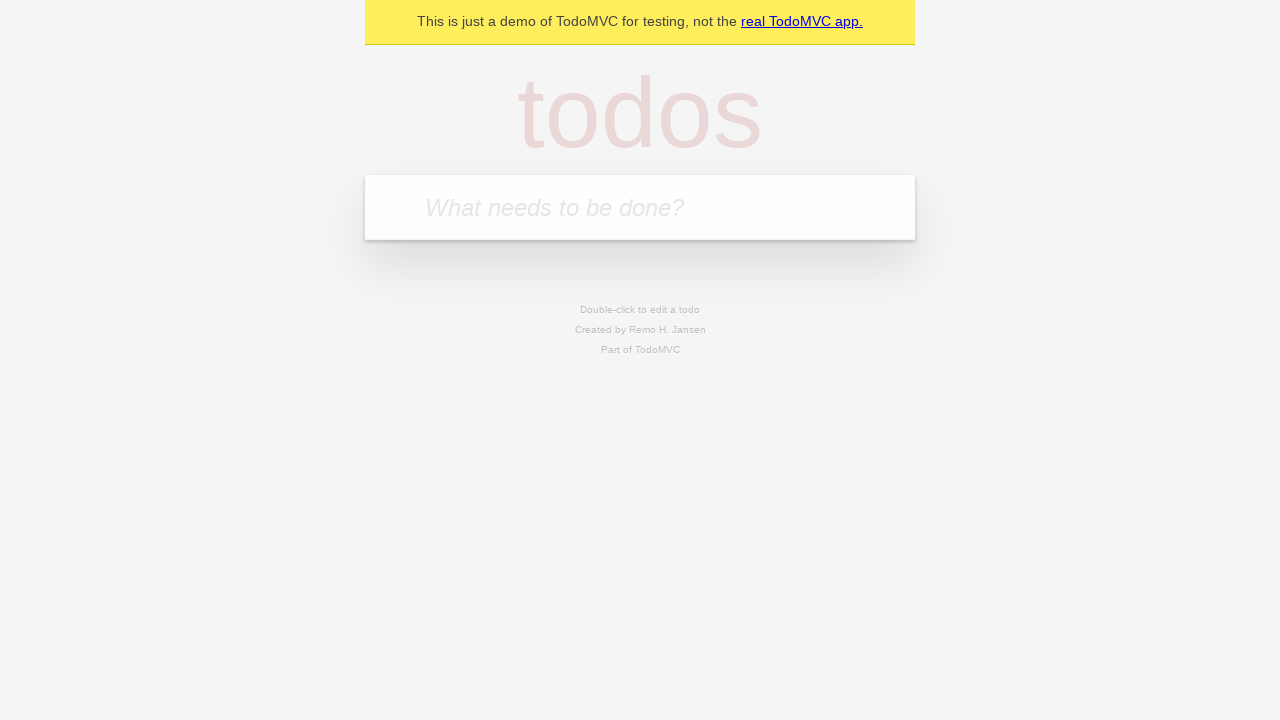

Filled first todo with 'buy some cheese' on internal:attr=[placeholder="What needs to be done?"i]
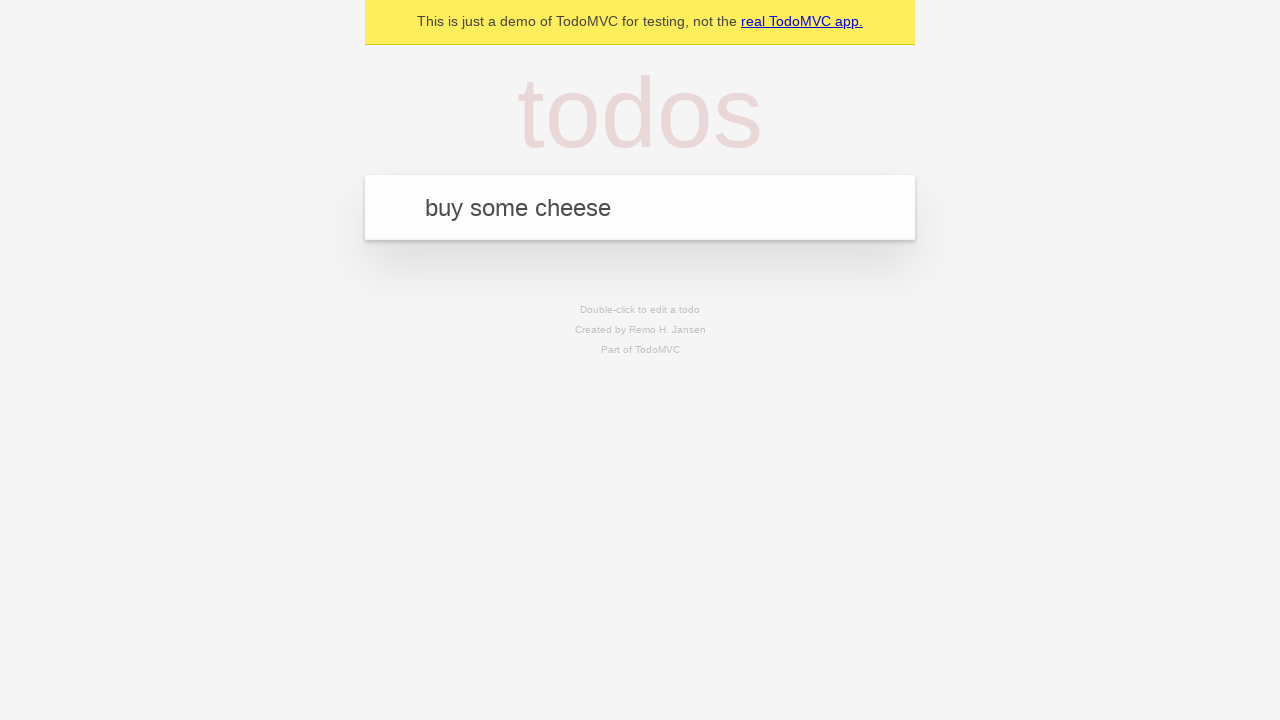

Pressed Enter to create first todo on internal:attr=[placeholder="What needs to be done?"i]
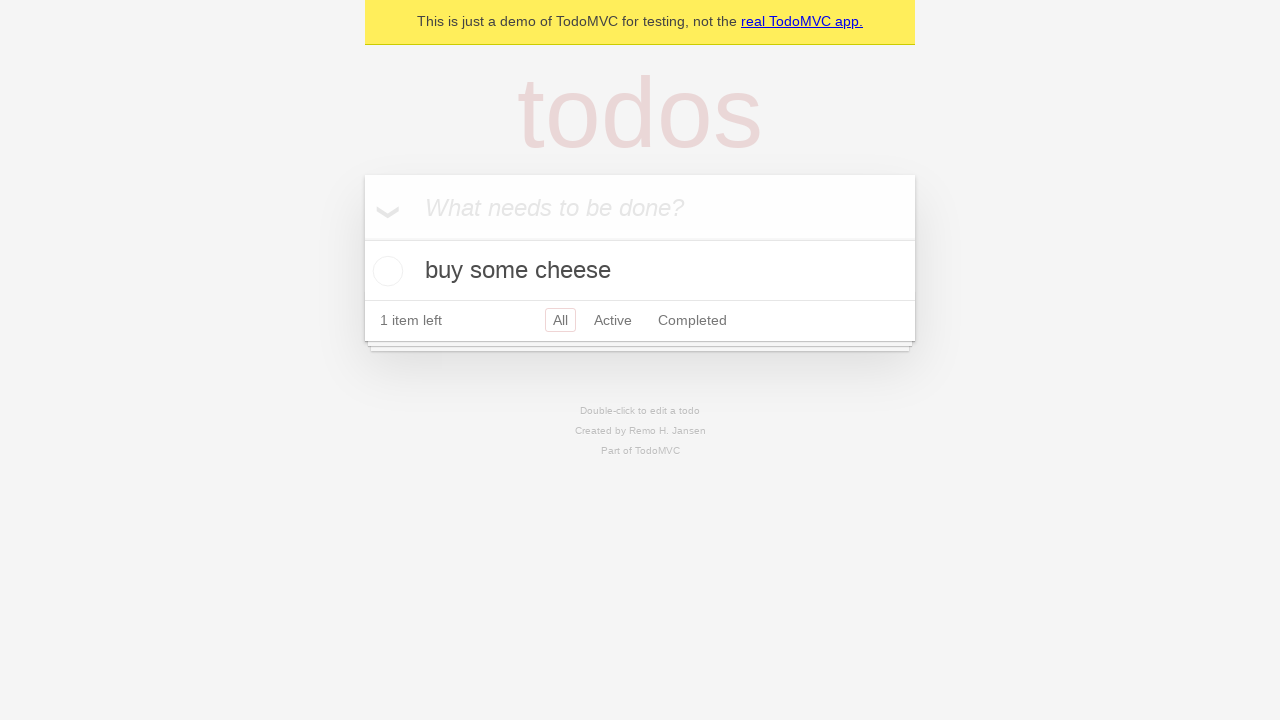

Filled second todo with 'feed the cat' on internal:attr=[placeholder="What needs to be done?"i]
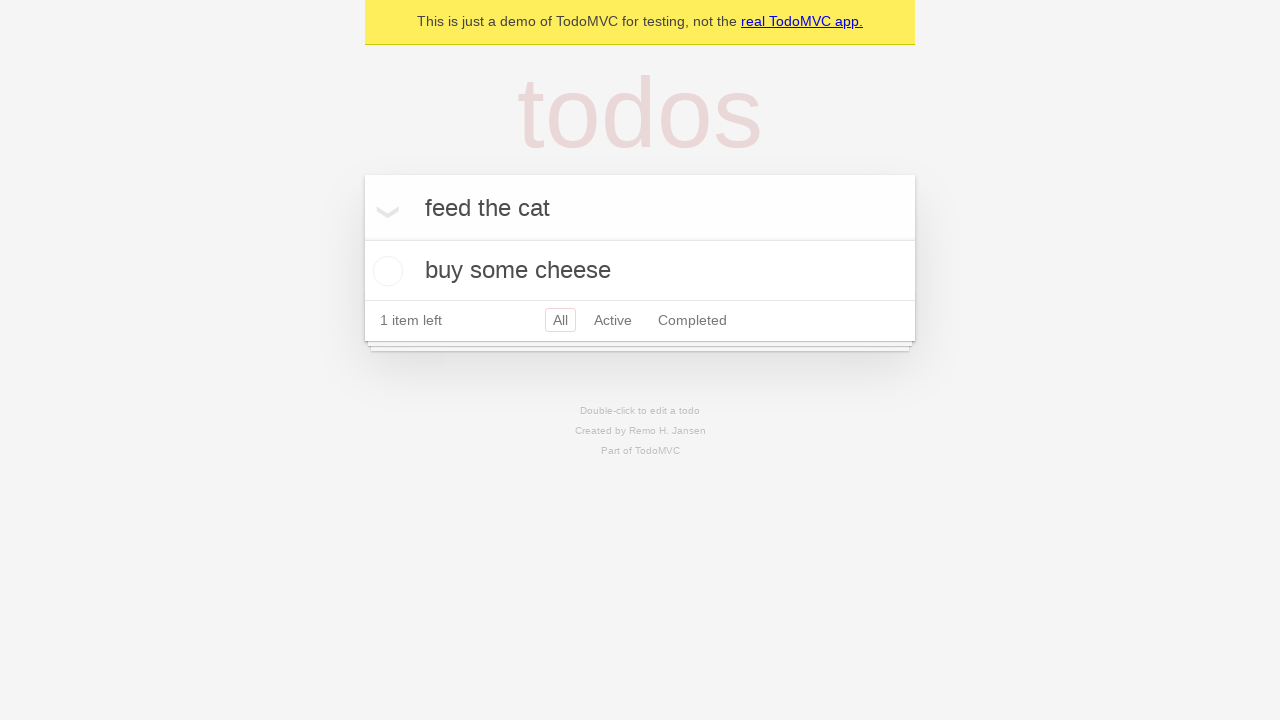

Pressed Enter to create second todo on internal:attr=[placeholder="What needs to be done?"i]
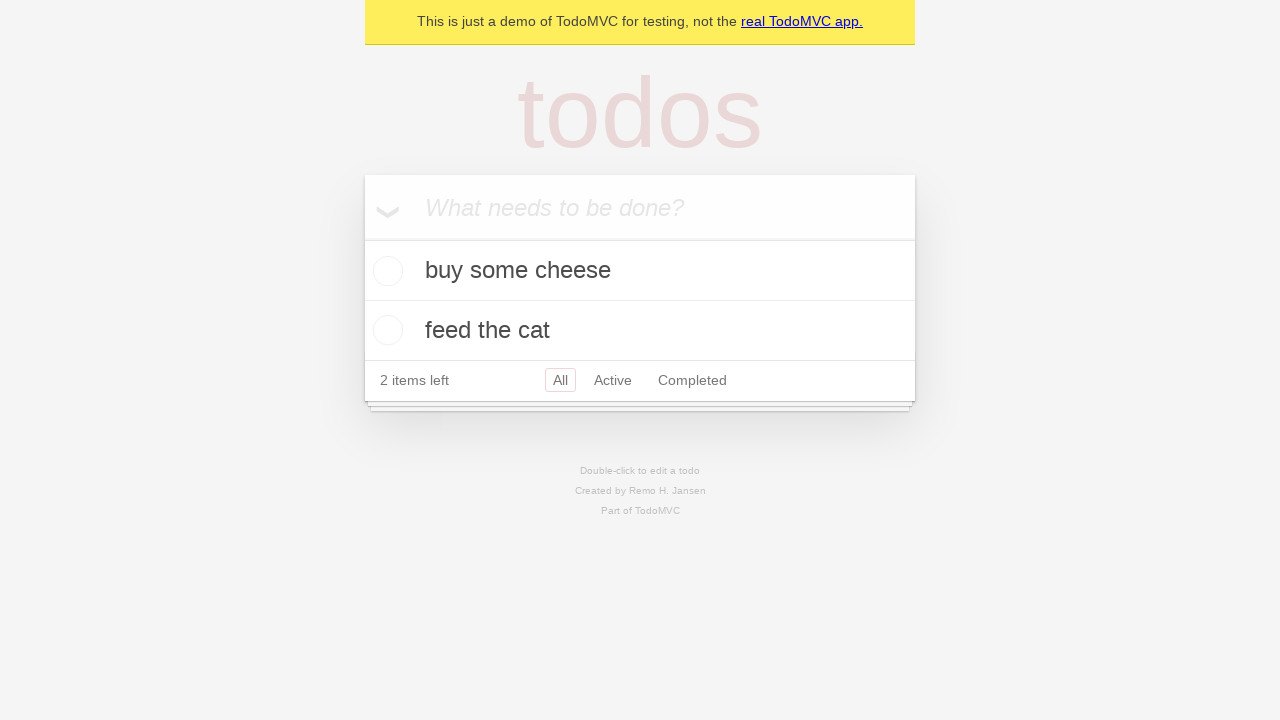

Filled third todo with 'book a doctors appointment' on internal:attr=[placeholder="What needs to be done?"i]
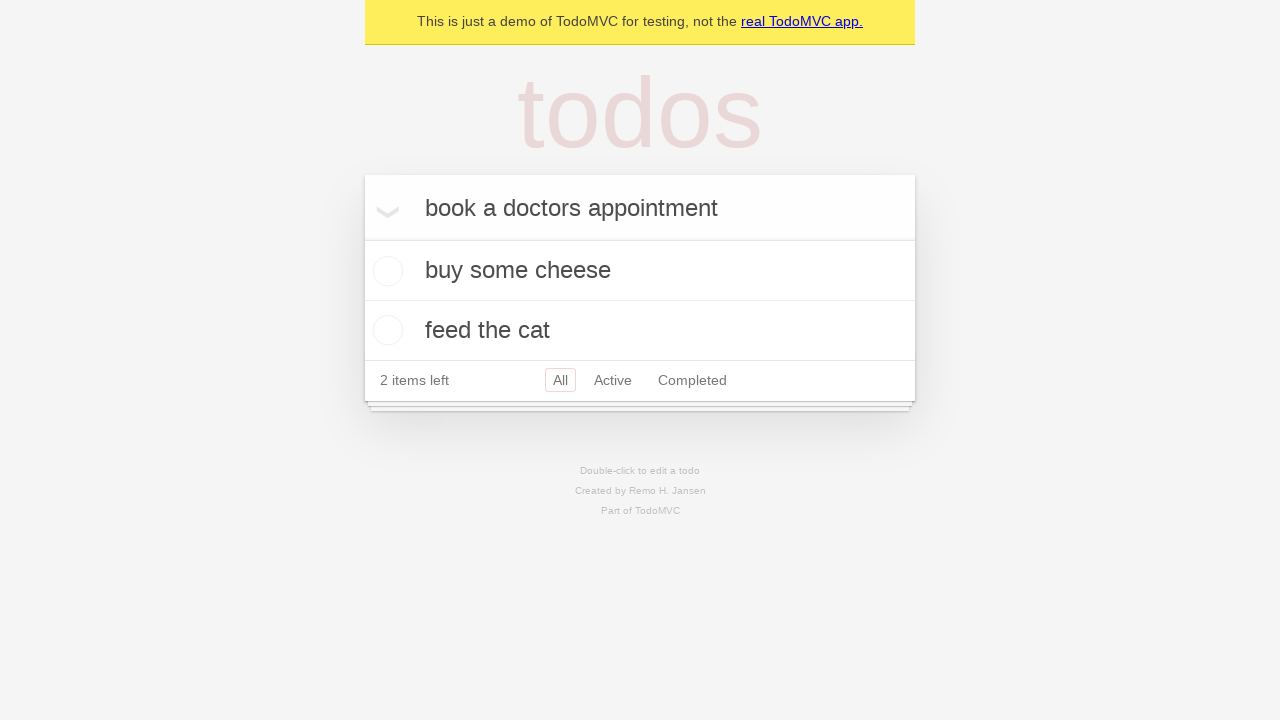

Pressed Enter to create third todo on internal:attr=[placeholder="What needs to be done?"i]
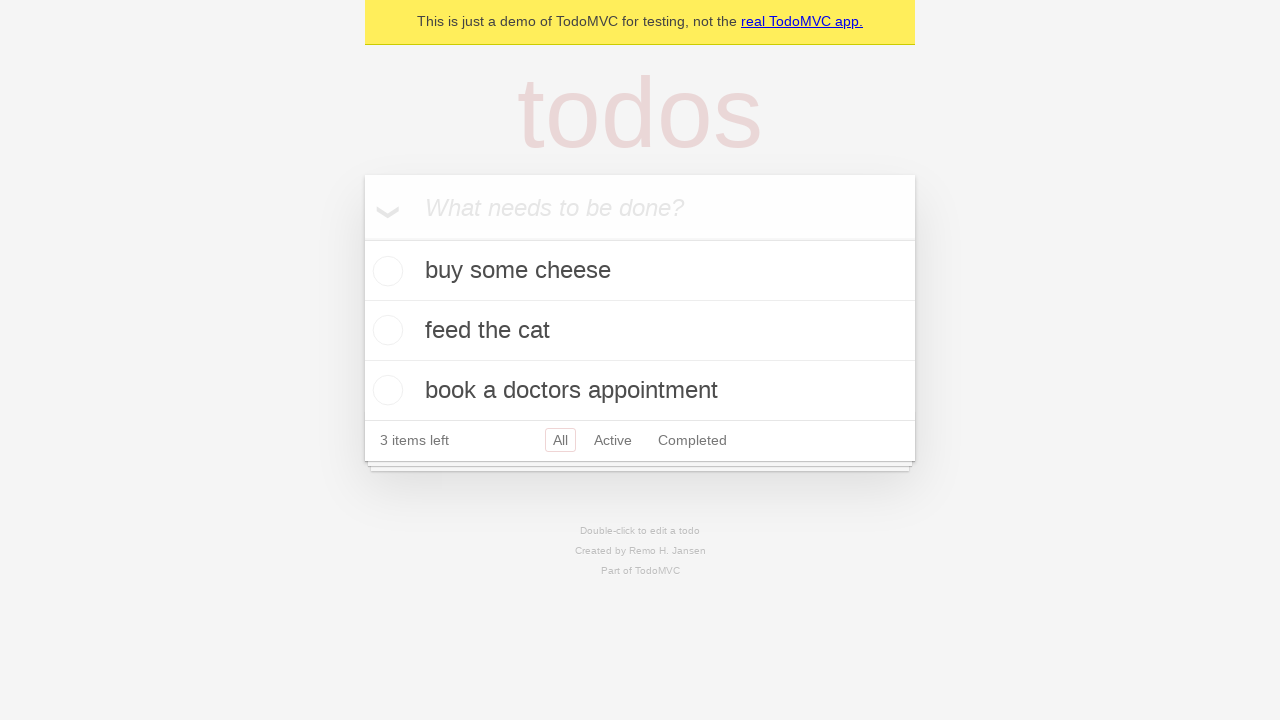

Double-clicked second todo item to enter edit mode at (640, 331) on internal:testid=[data-testid="todo-item"s] >> nth=1
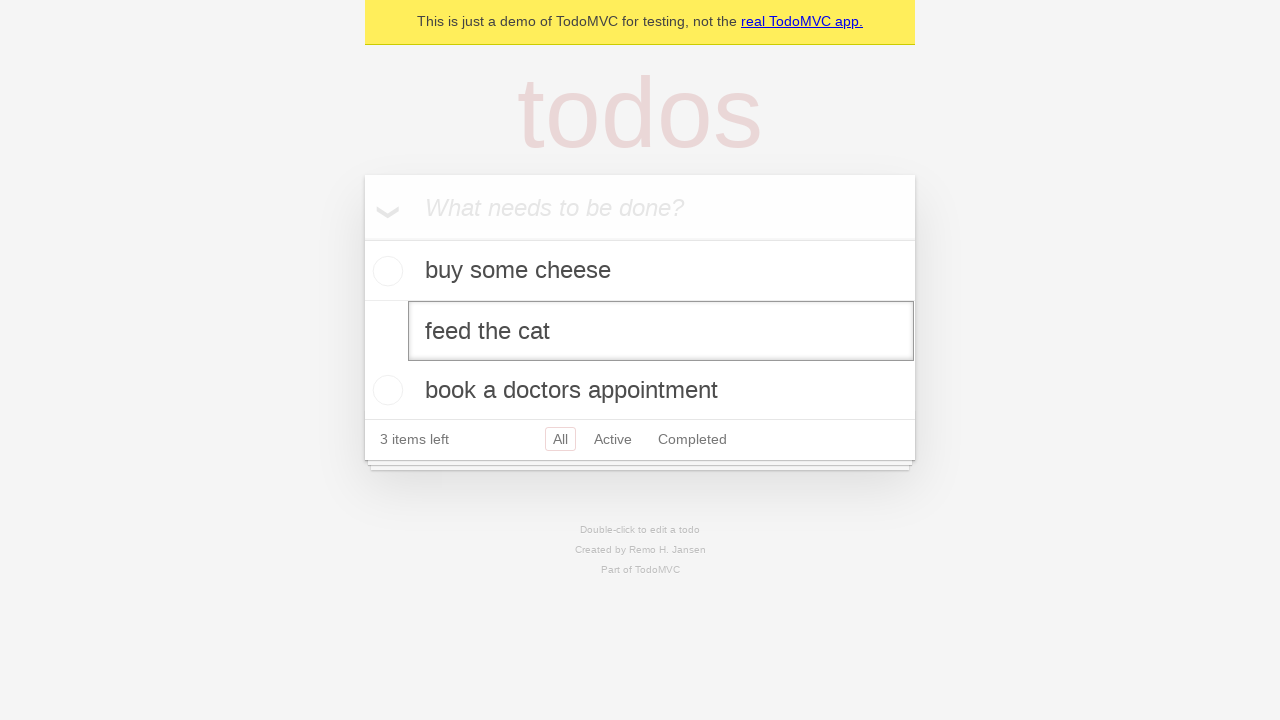

Cleared the edit field to empty string on internal:testid=[data-testid="todo-item"s] >> nth=1 >> .edit
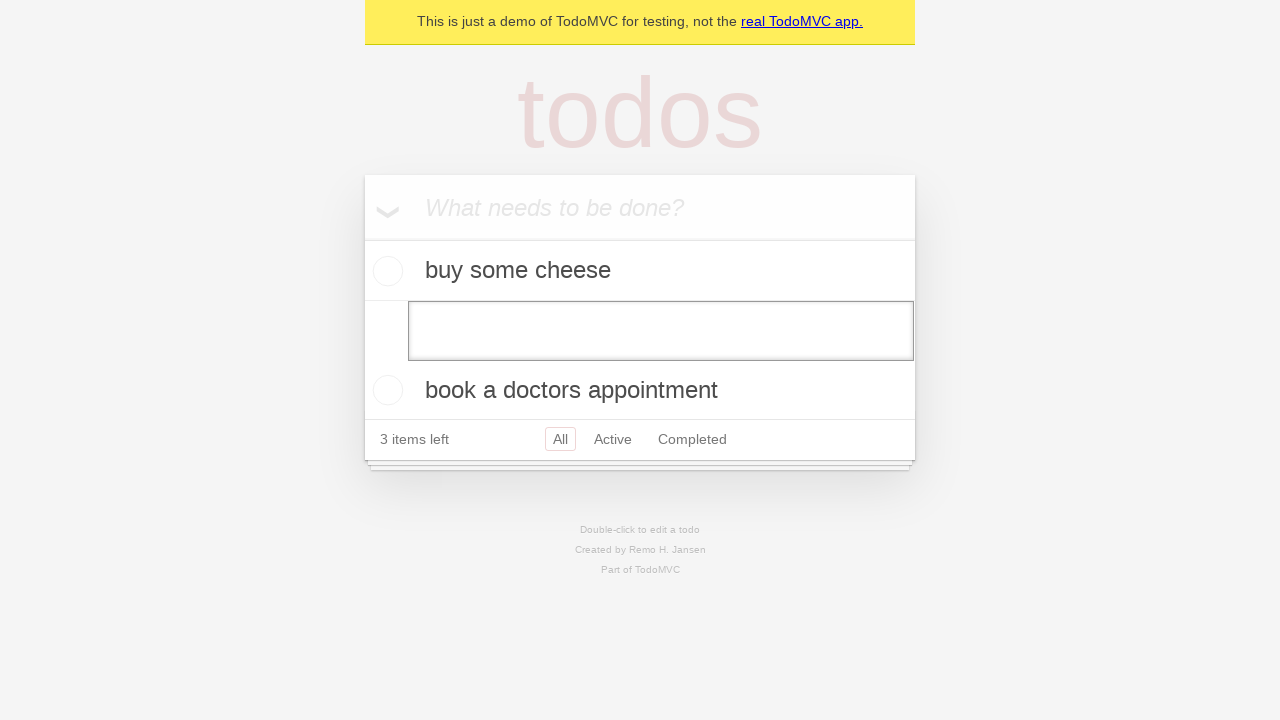

Pressed Enter to confirm edit with empty string, removing the item on internal:testid=[data-testid="todo-item"s] >> nth=1 >> .edit
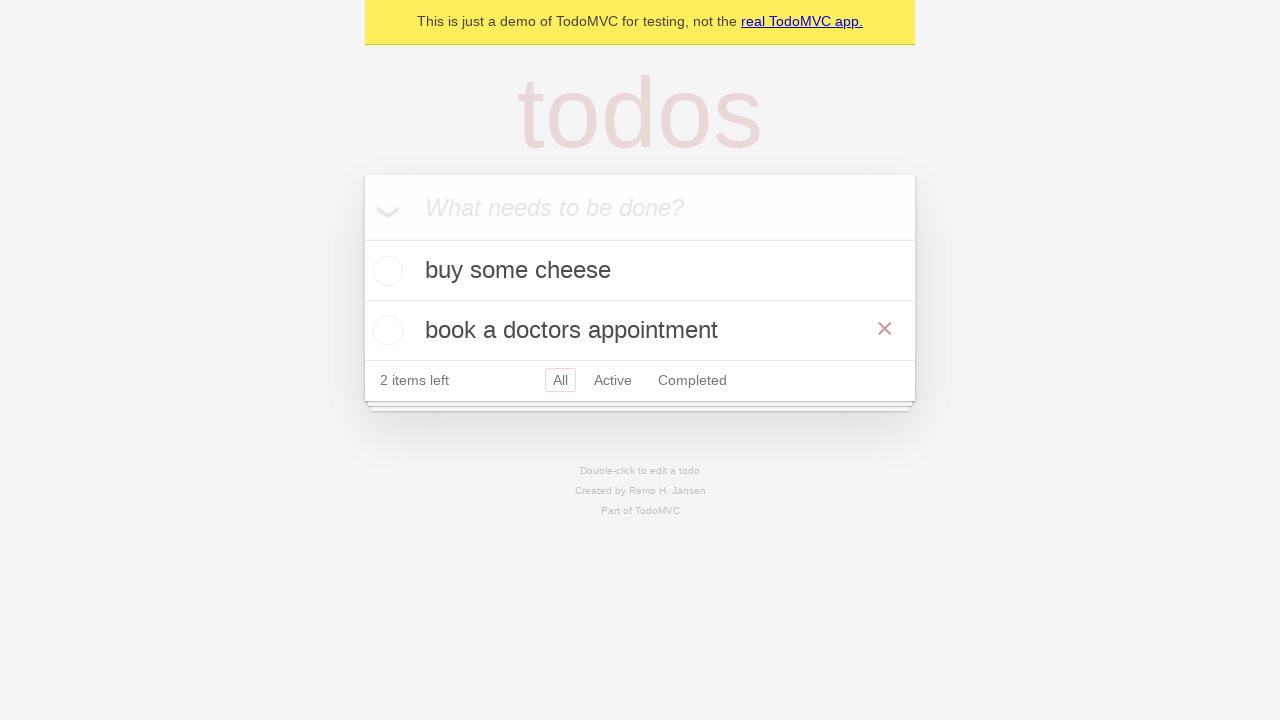

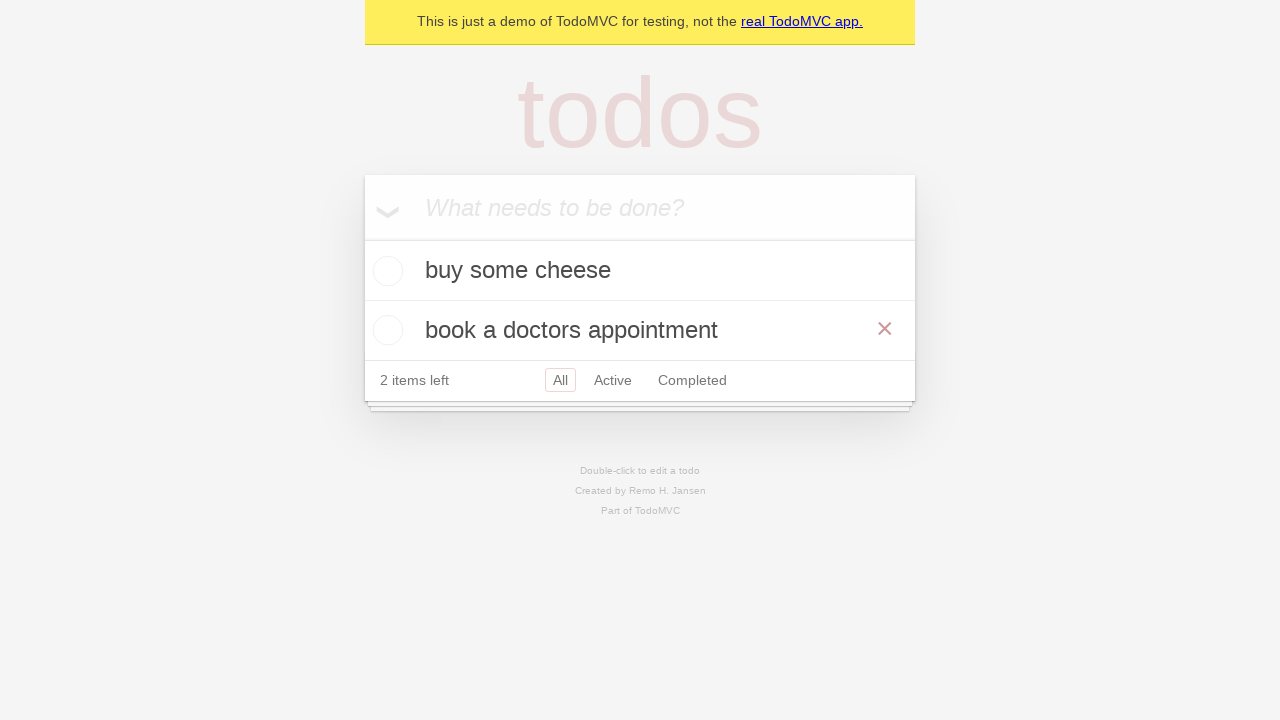